Tests date picker functionality by selecting a date from the calendar widget and then entering a date directly via keyboard input

Starting URL: https://formy-project.herokuapp.com/datepicker

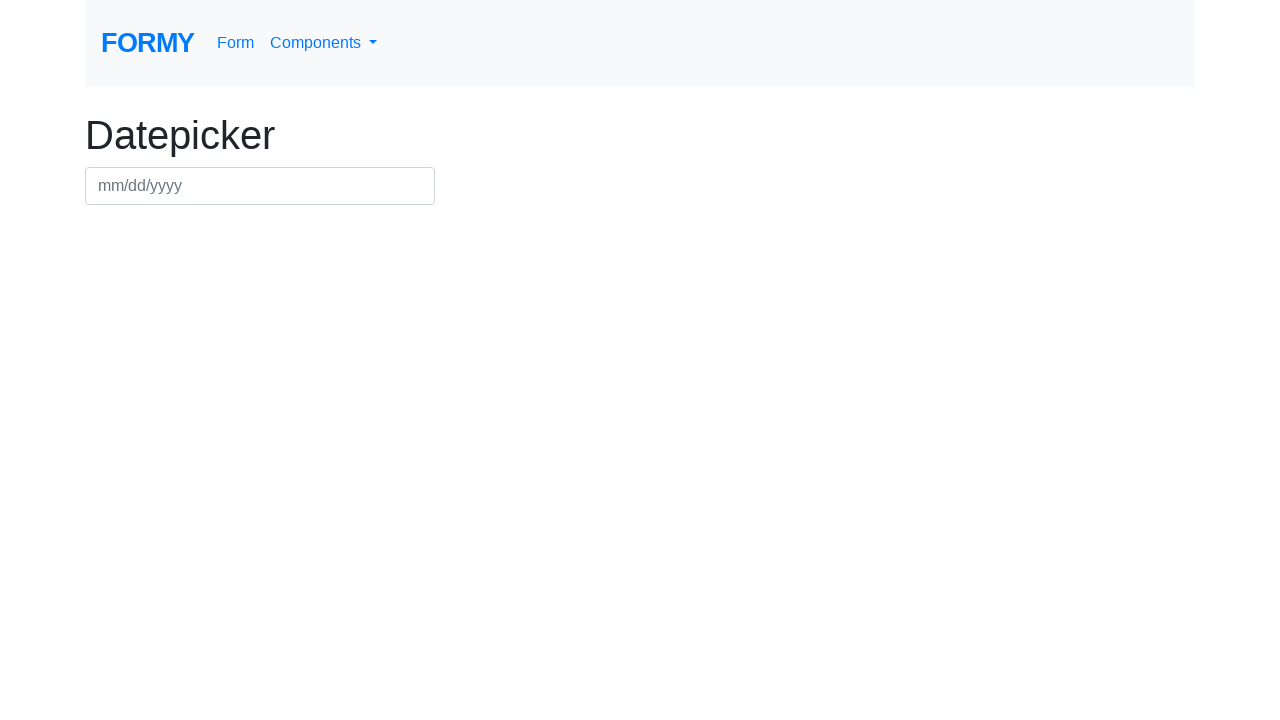

Clicked on date picker field to open calendar widget at (260, 186) on #datepicker
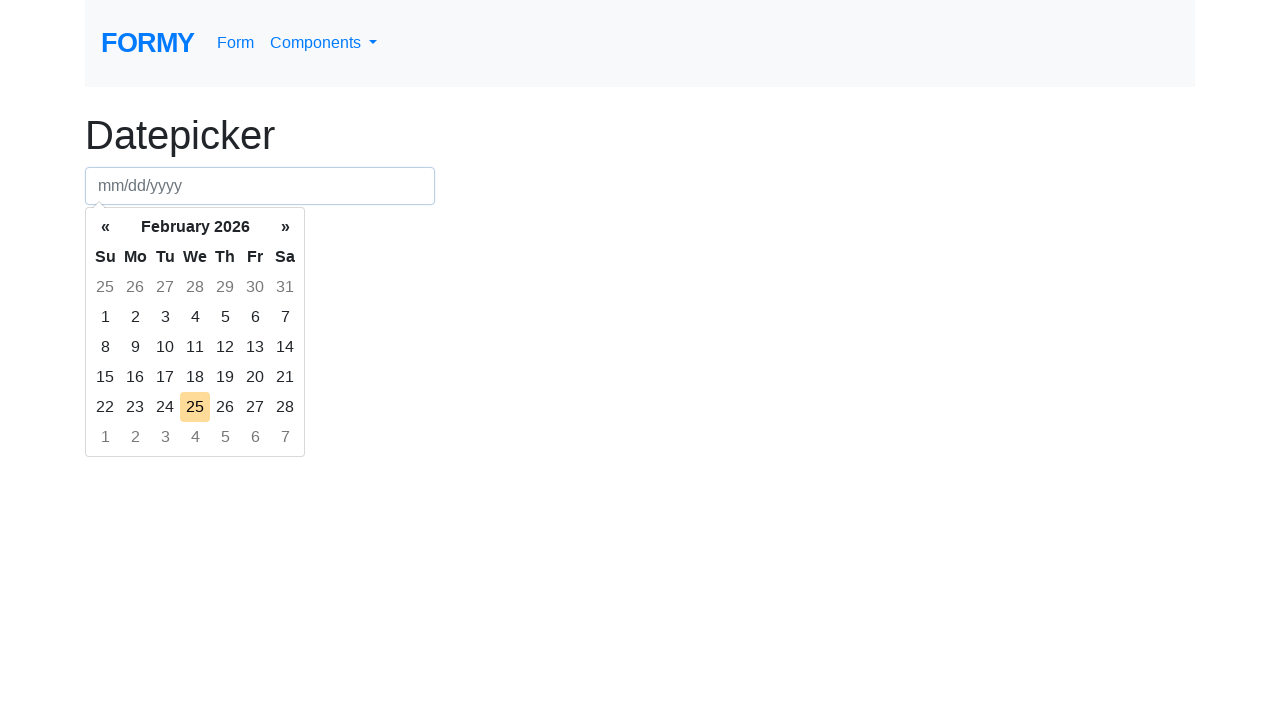

Selected a date from the calendar widget at (225, 347) on xpath=/html/body/div[2]/div[1]/table/tbody/tr[3]/td[5]
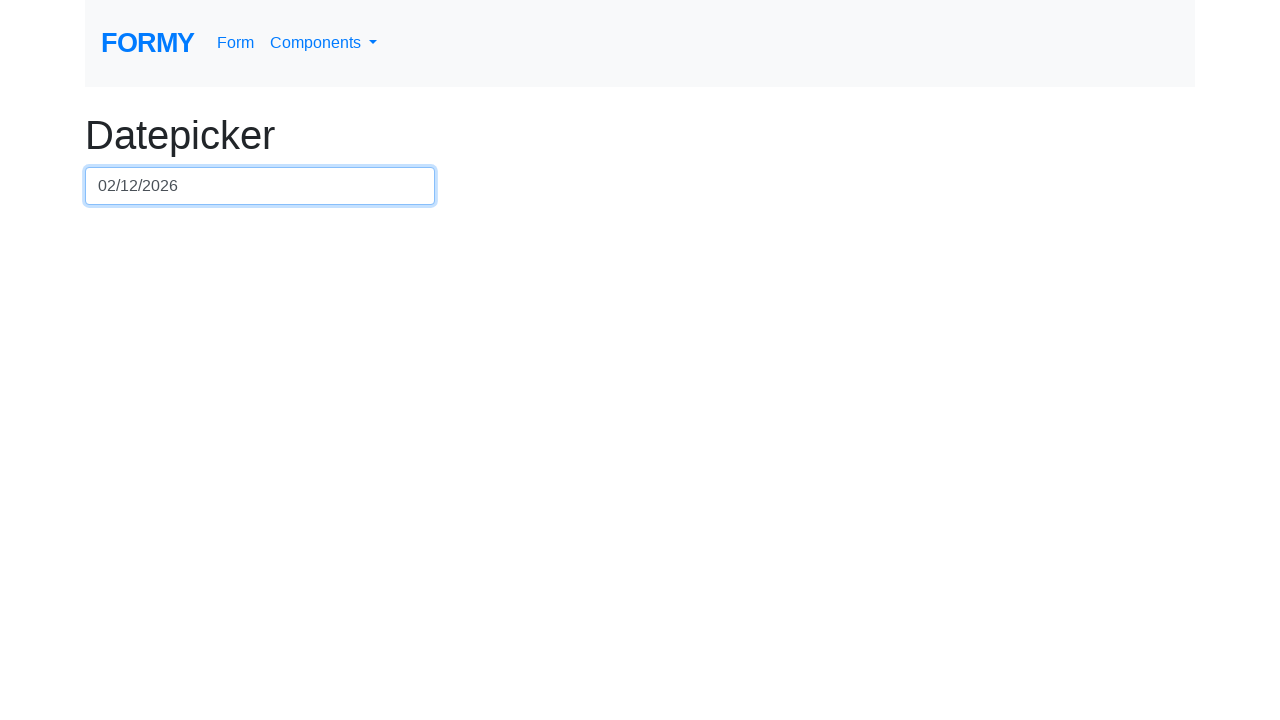

Waited for date selection to take effect
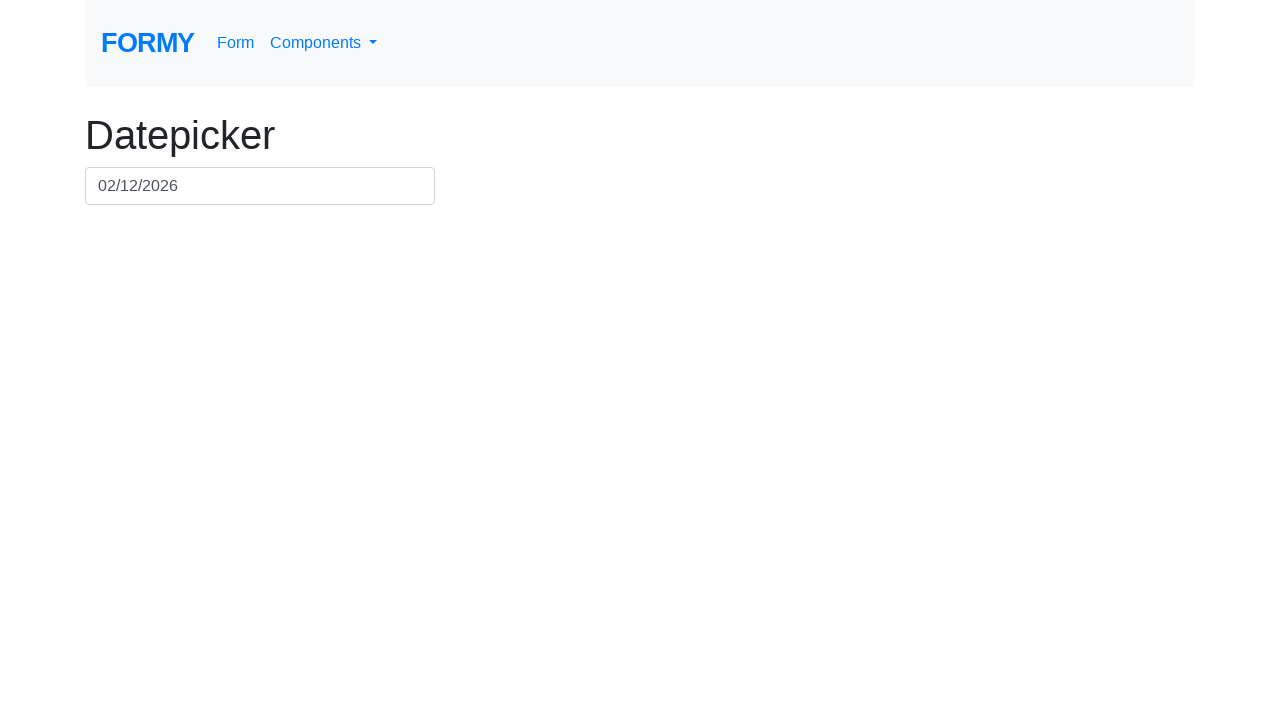

Clicked on date picker field again to prepare for manual entry at (260, 186) on #datepicker
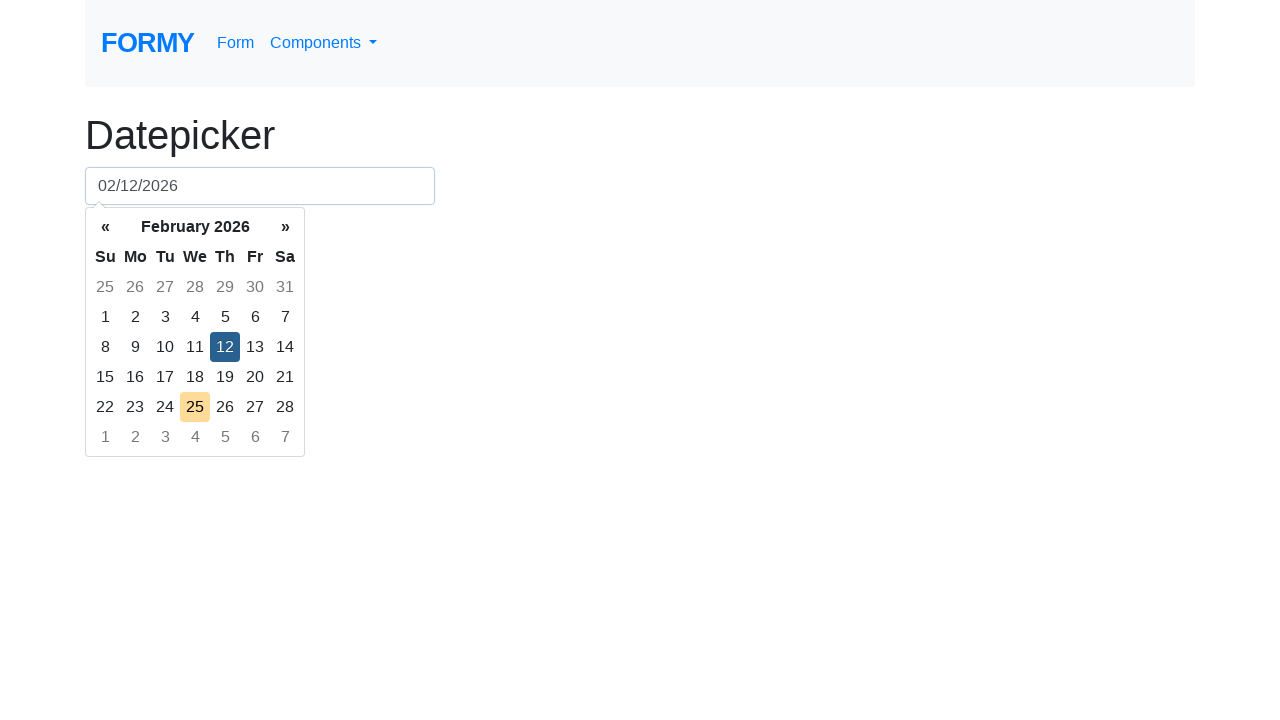

Cleared the date picker field on #datepicker
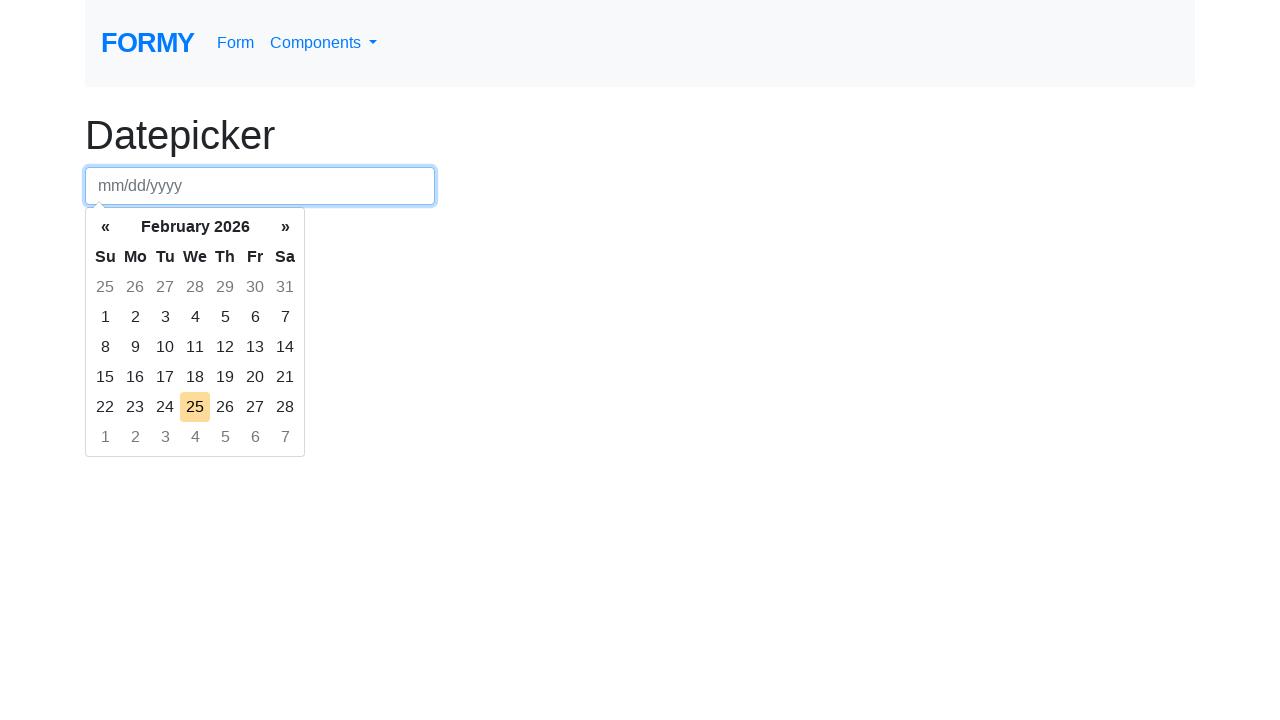

Entered date '03/03/2024' directly via keyboard input on #datepicker
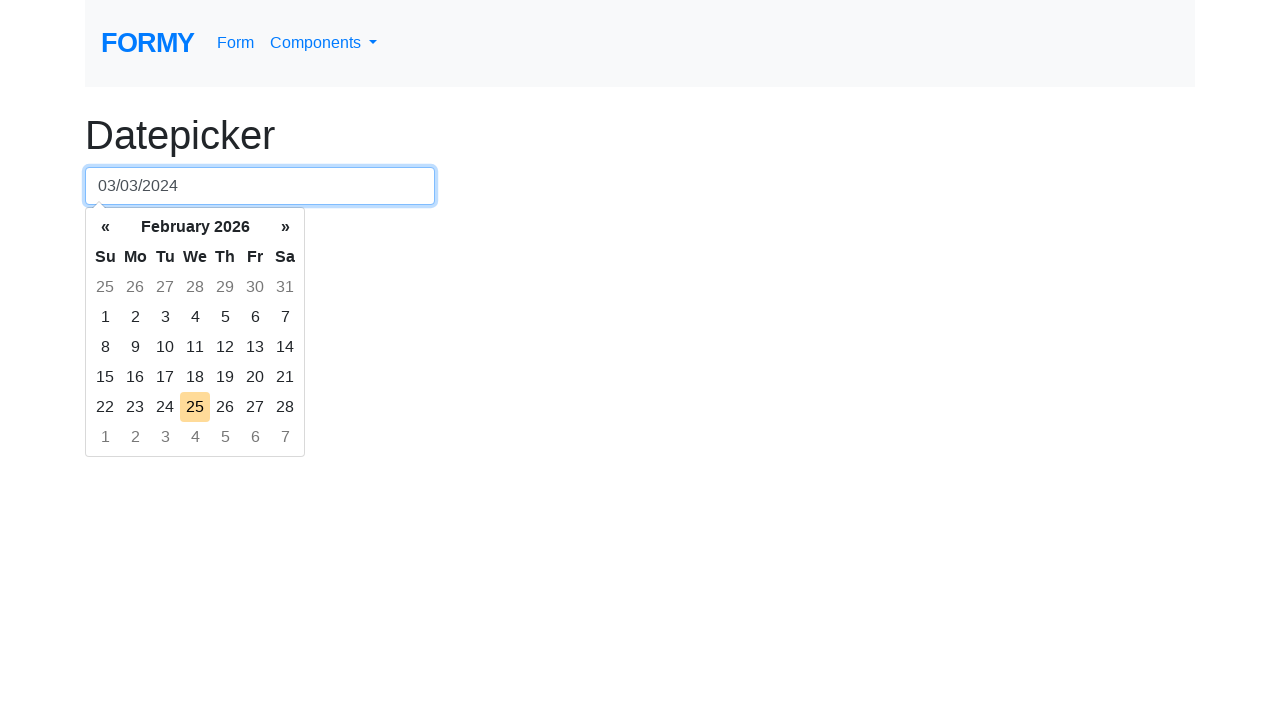

Pressed Enter to confirm the manually entered date on #datepicker
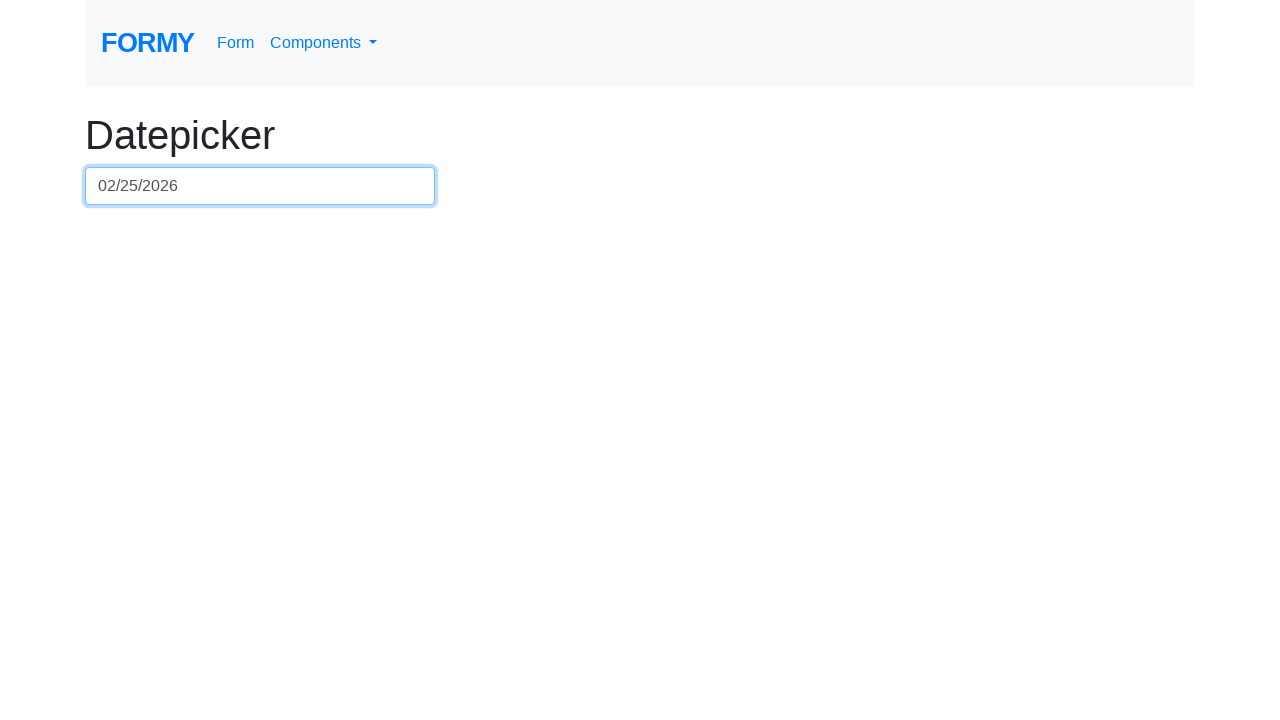

Waited to observe the final result
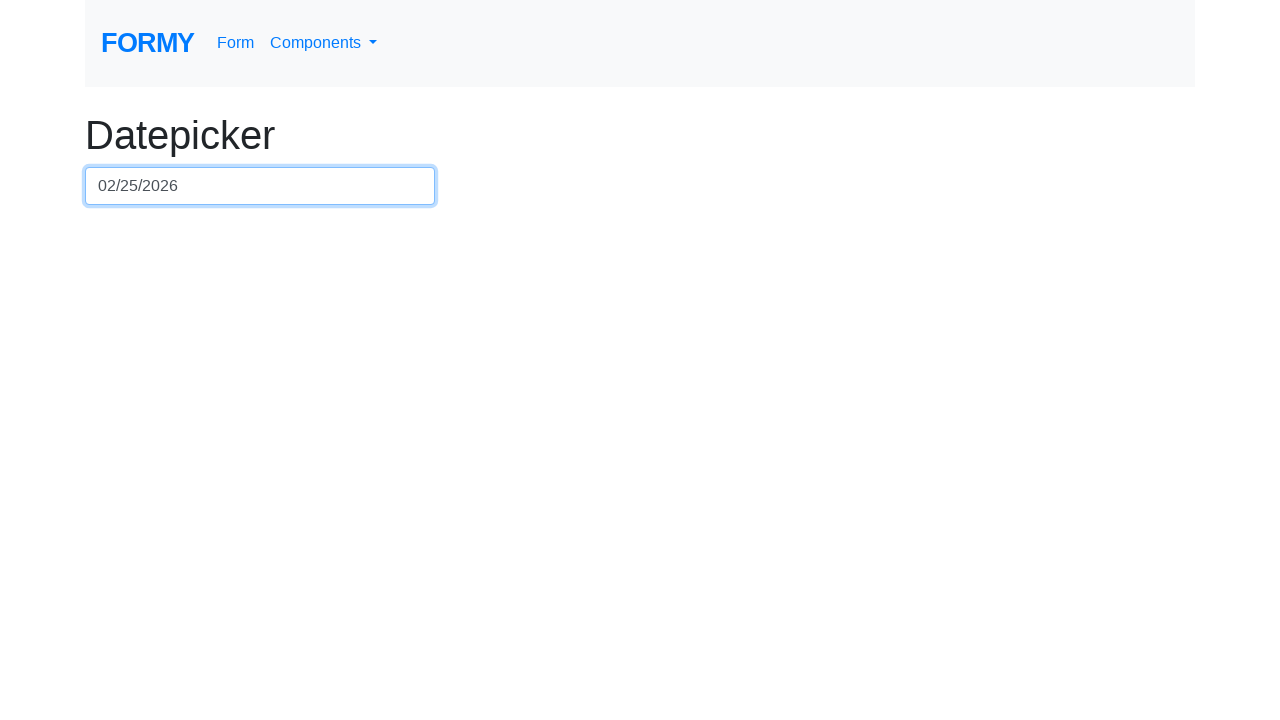

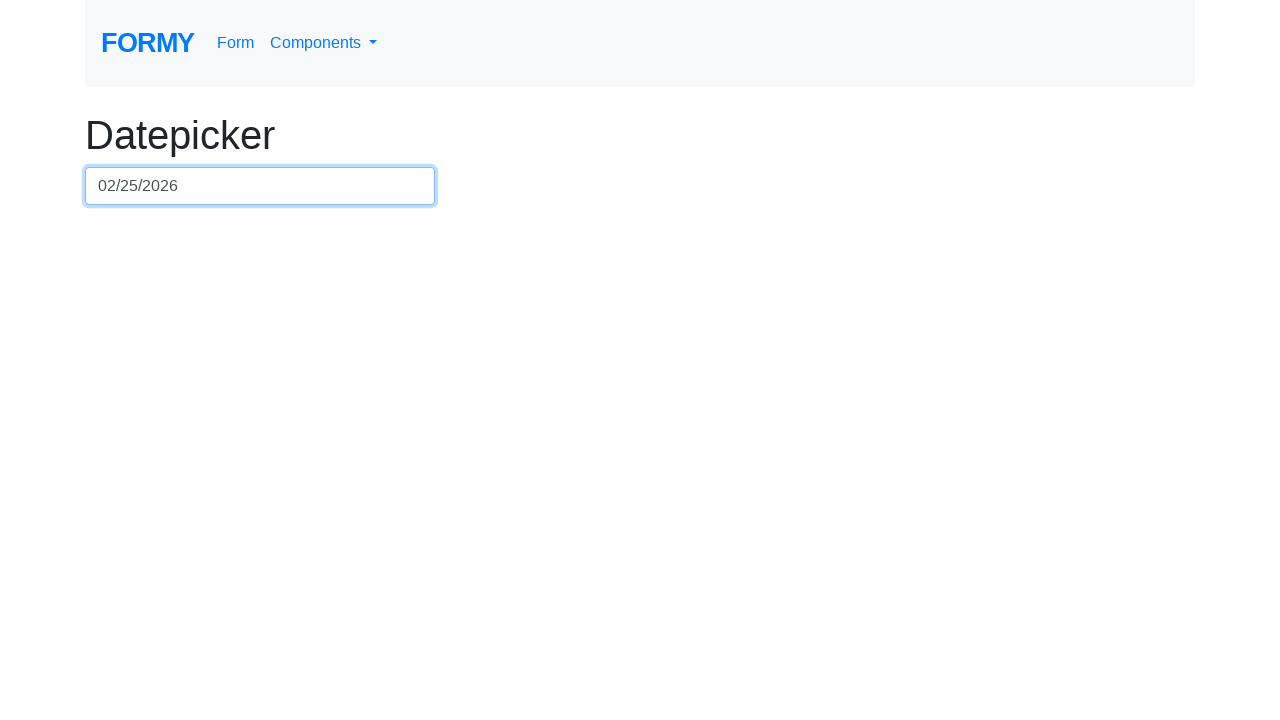